Tests clicking a primary button that triggers an alert dialog, then accepts the alert

Starting URL: http://uitestingplayground.com/classattr

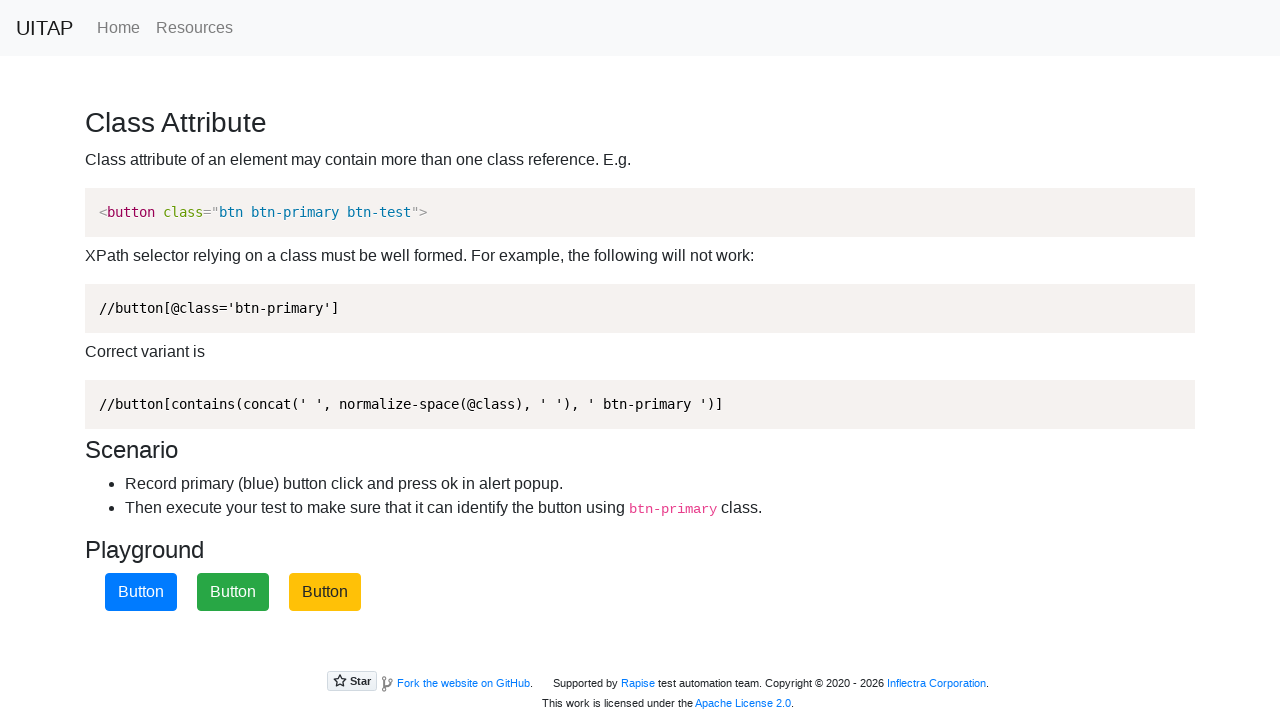

Set up dialog handler to accept alerts
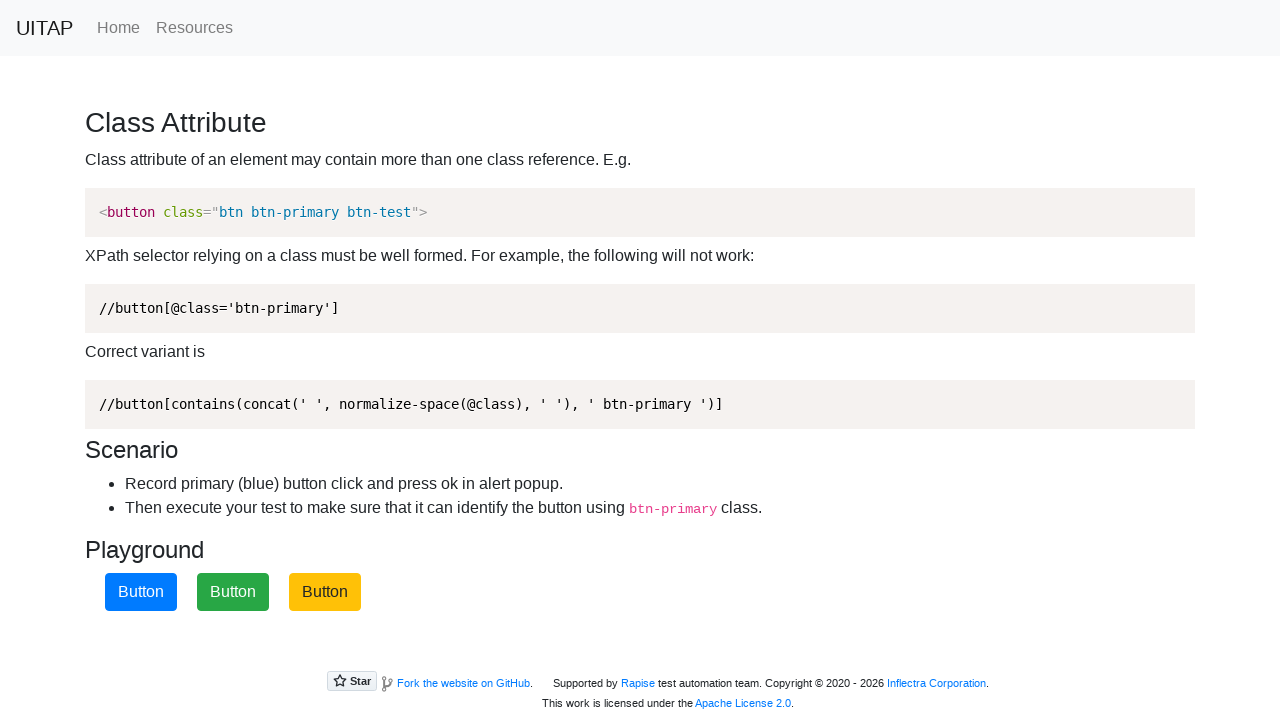

Clicked primary button to trigger alert dialog at (141, 592) on .btn-primary
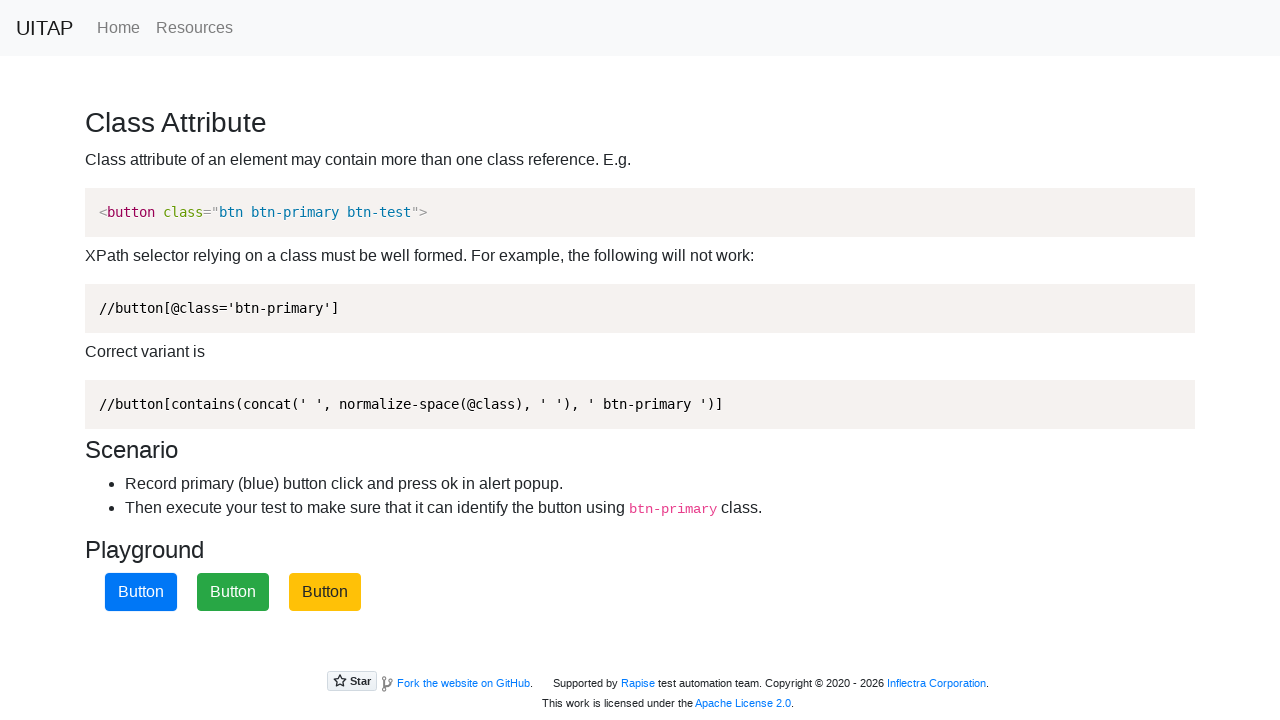

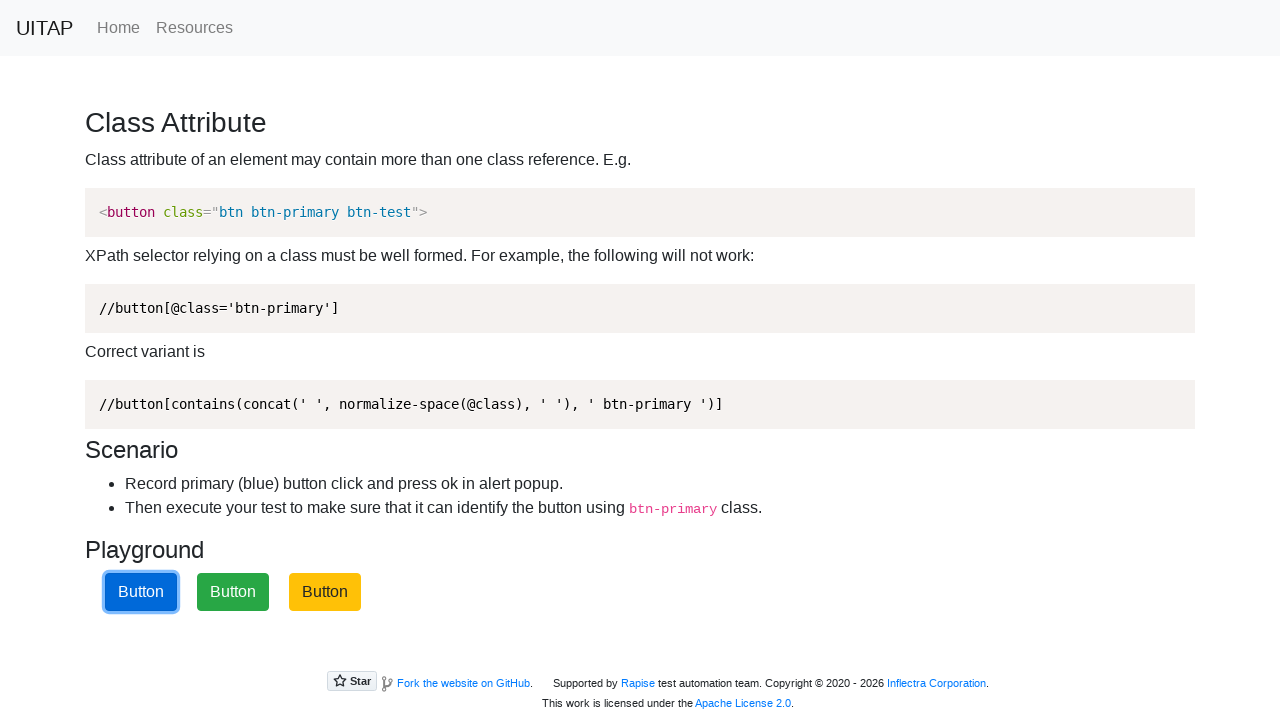